Tests a drawing application by performing mouse operations to draw a shape - moving the mouse while holding down the button to create lines on a canvas

Starting URL: https://draw.yunser.com/

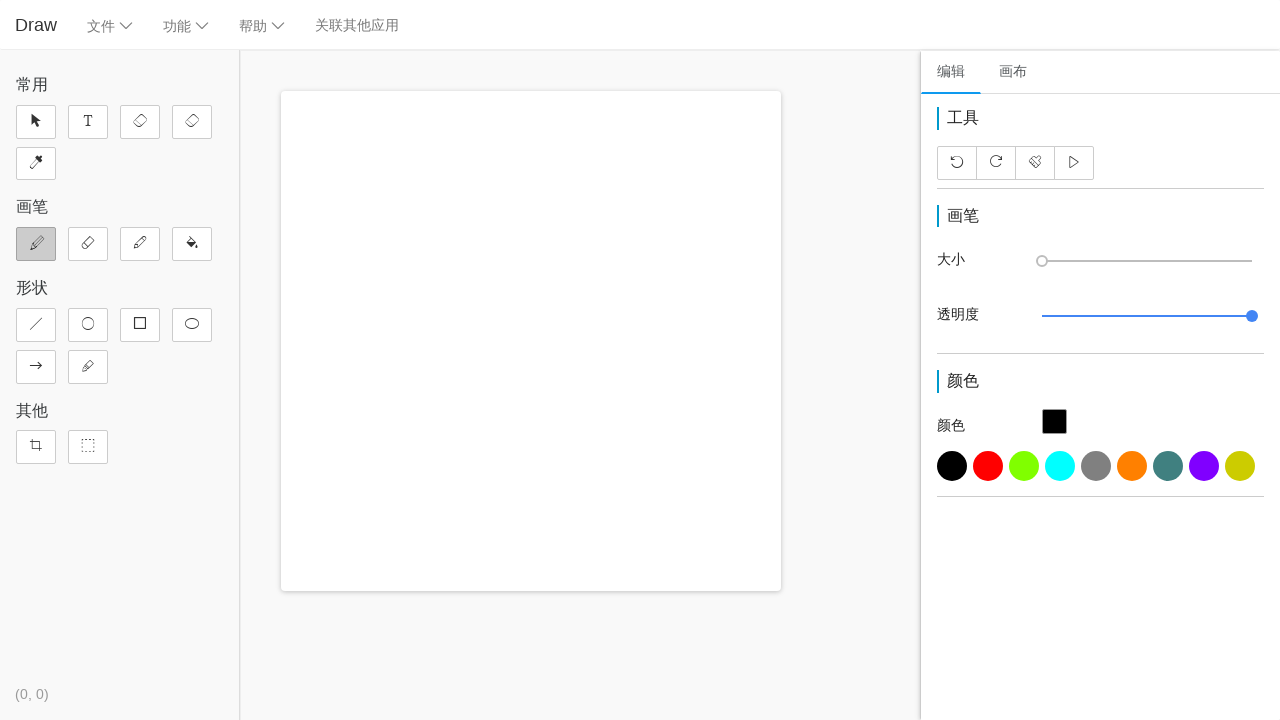

Waited for drawing canvas to load
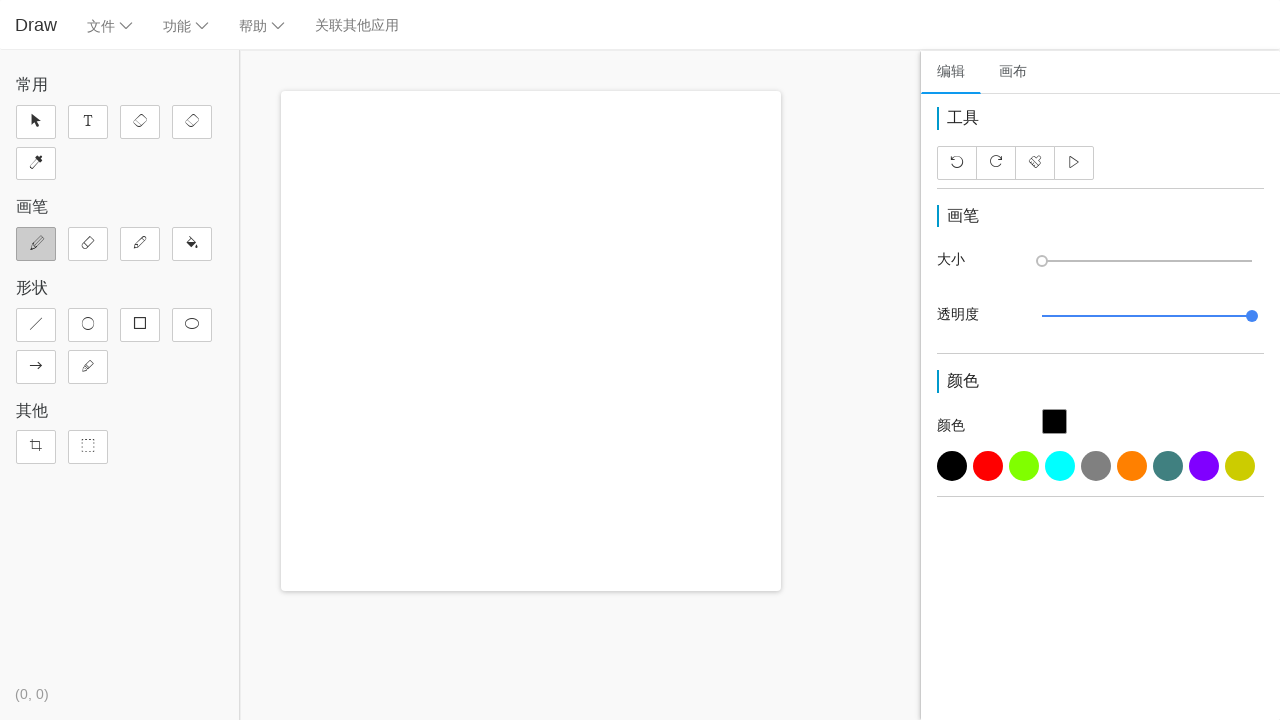

Moved mouse to starting position (350, 200) at (350, 200)
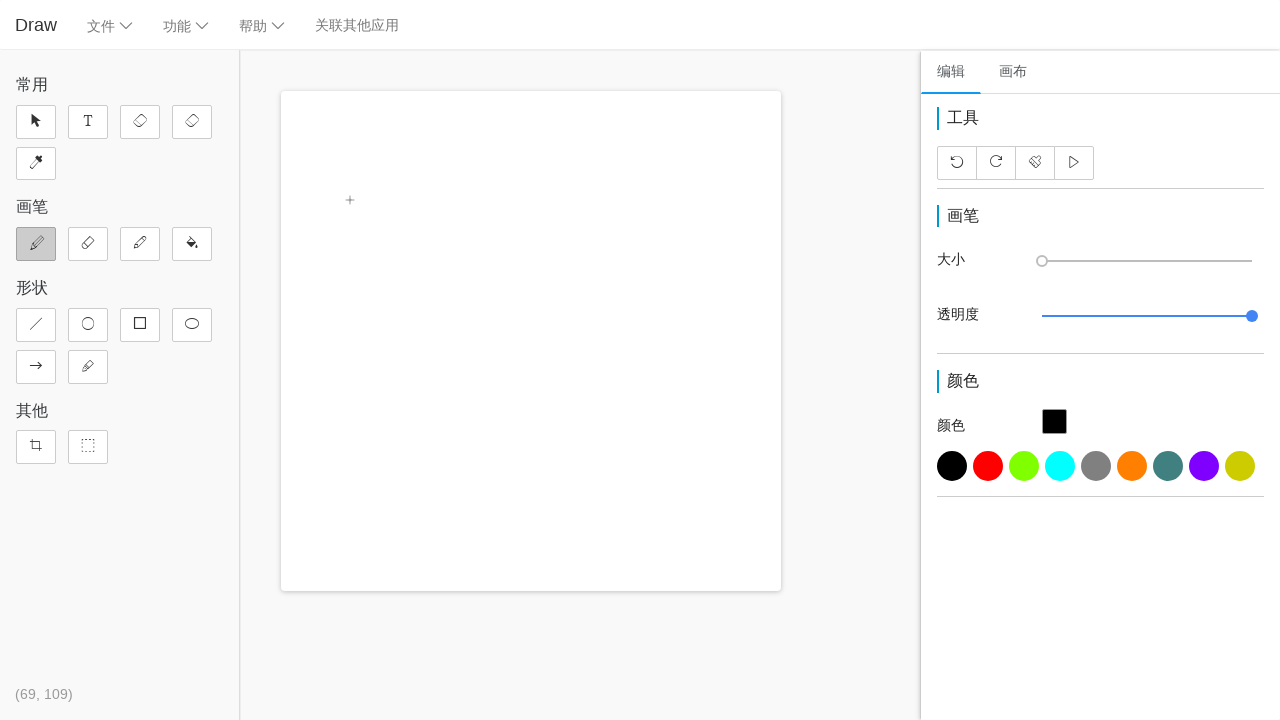

Pressed mouse button down to start drawing at (350, 200)
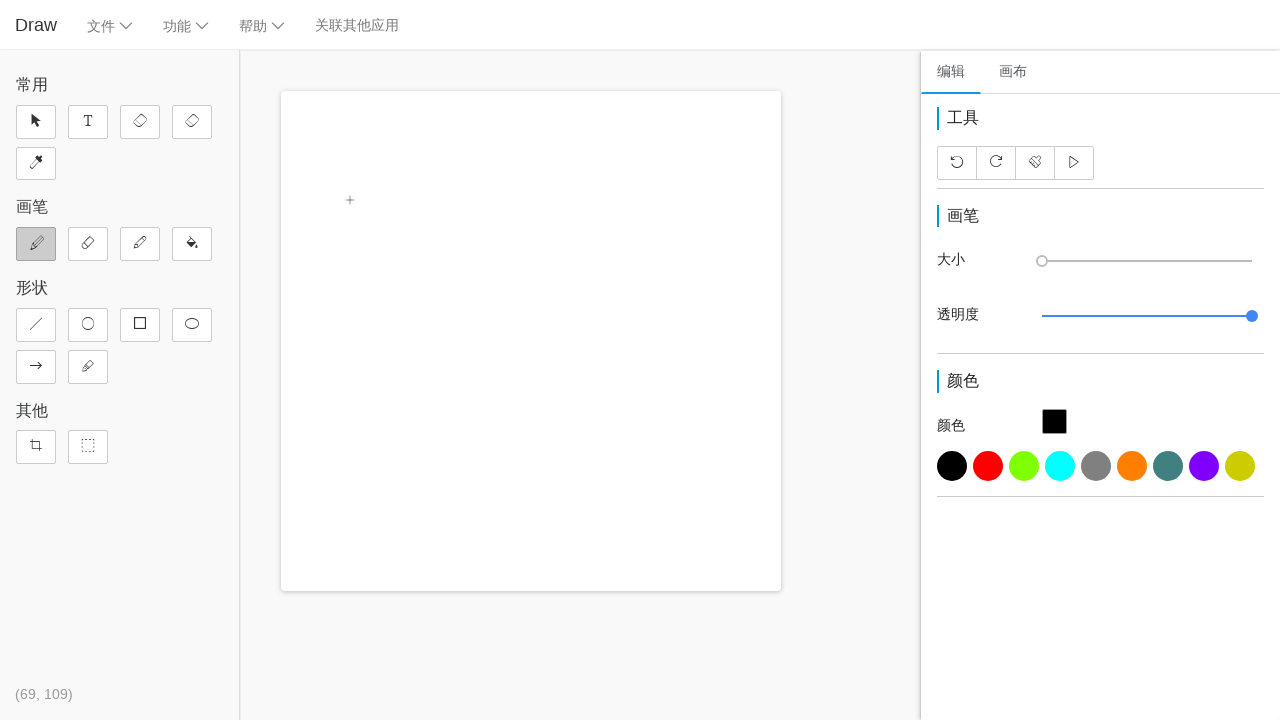

Moved mouse to (350, 300) while holding button at (350, 300)
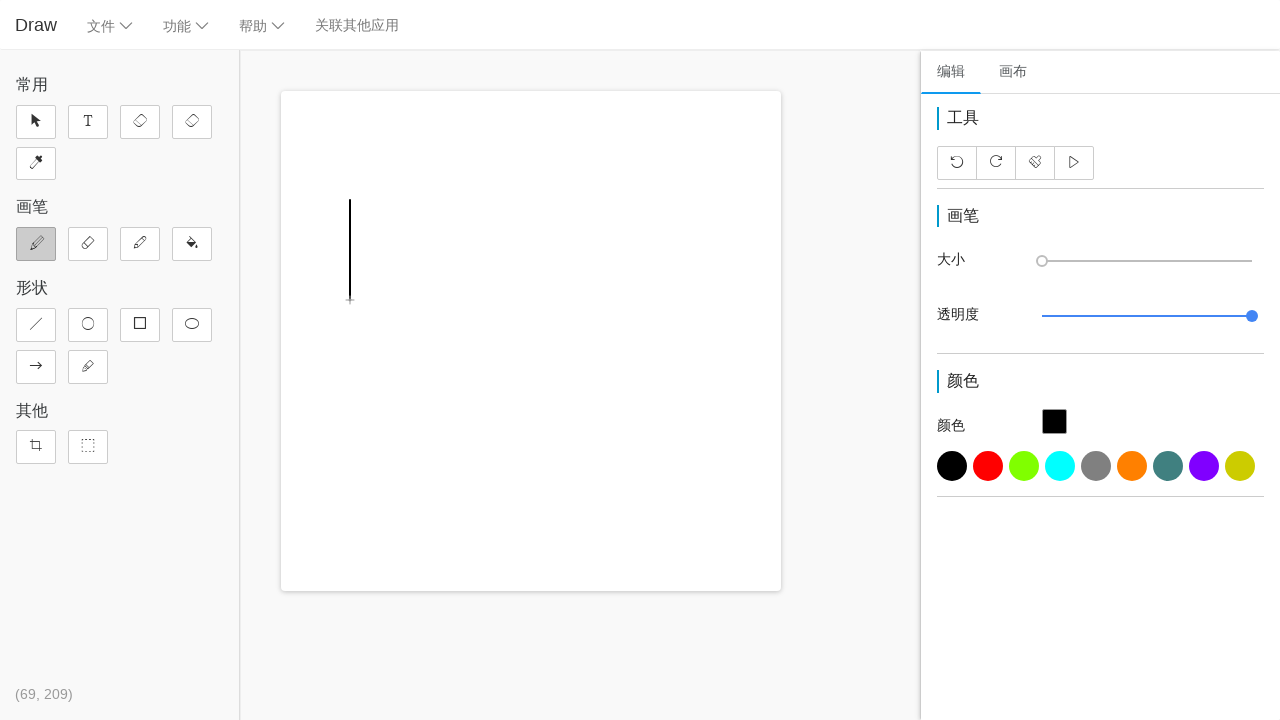

Moved mouse to (450, 200) while holding button at (450, 200)
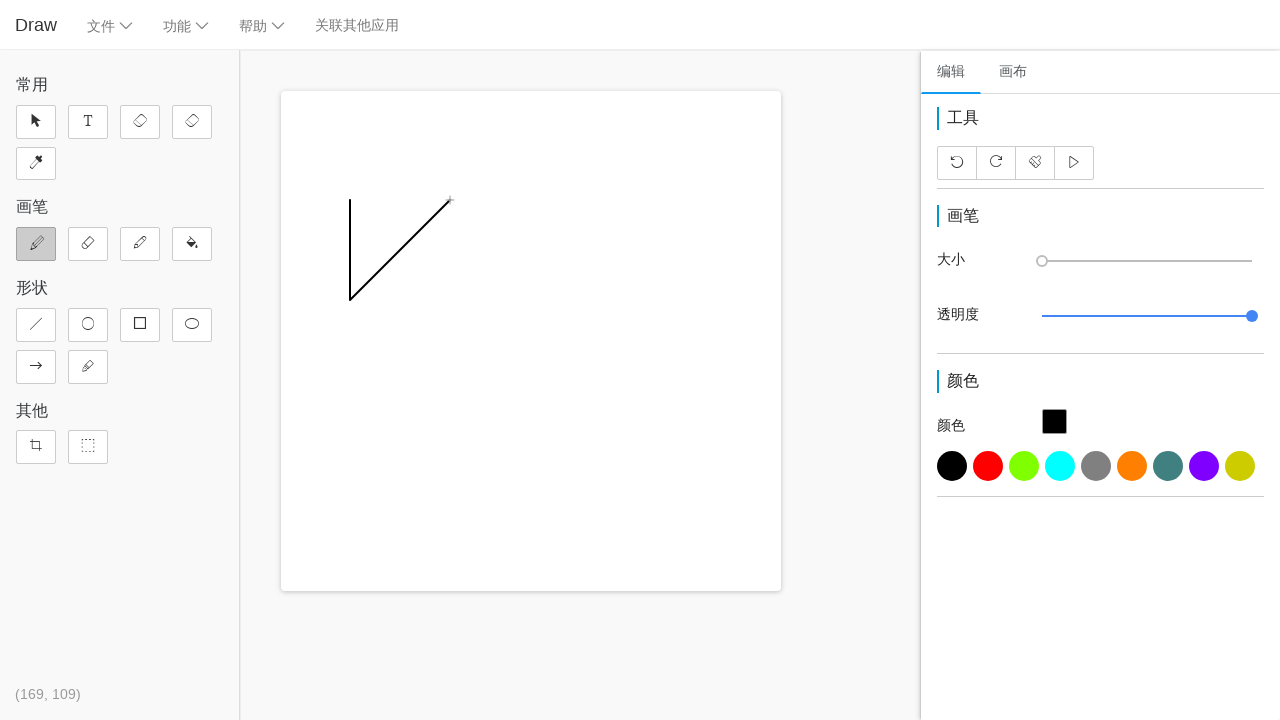

Moved mouse back to starting position (350, 200) to close triangle at (350, 200)
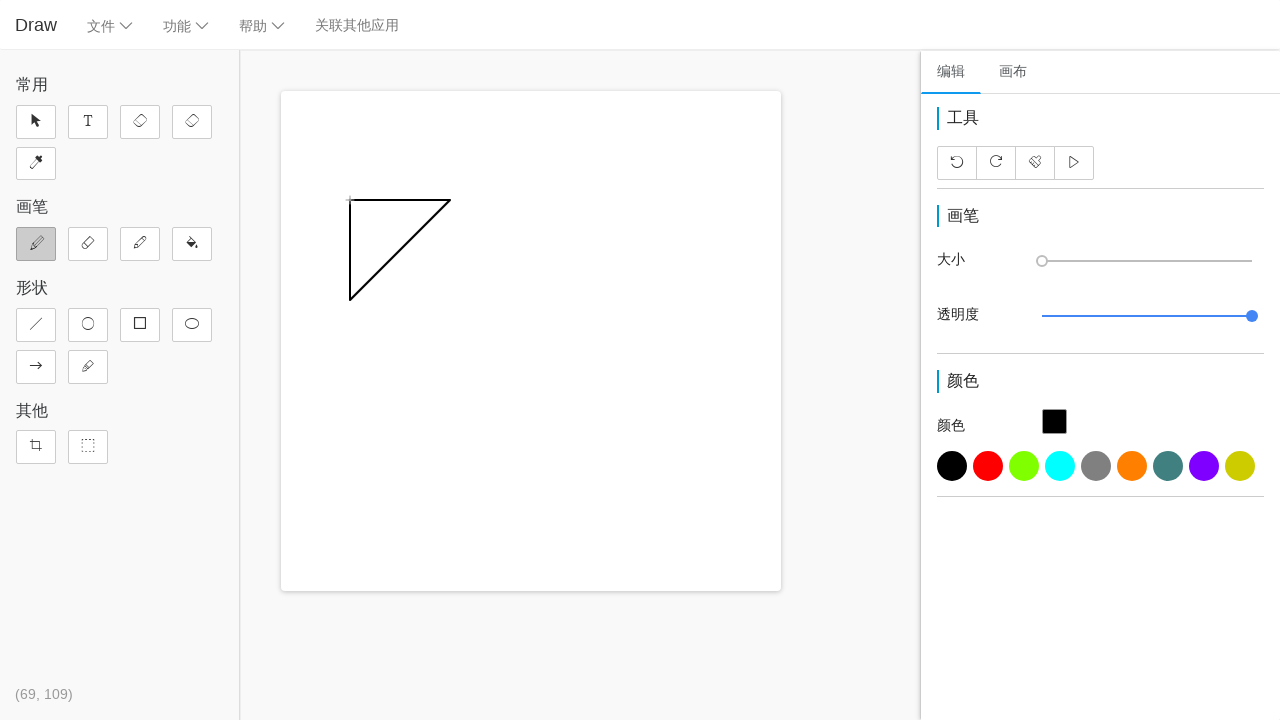

Released mouse button to finish drawing at (350, 200)
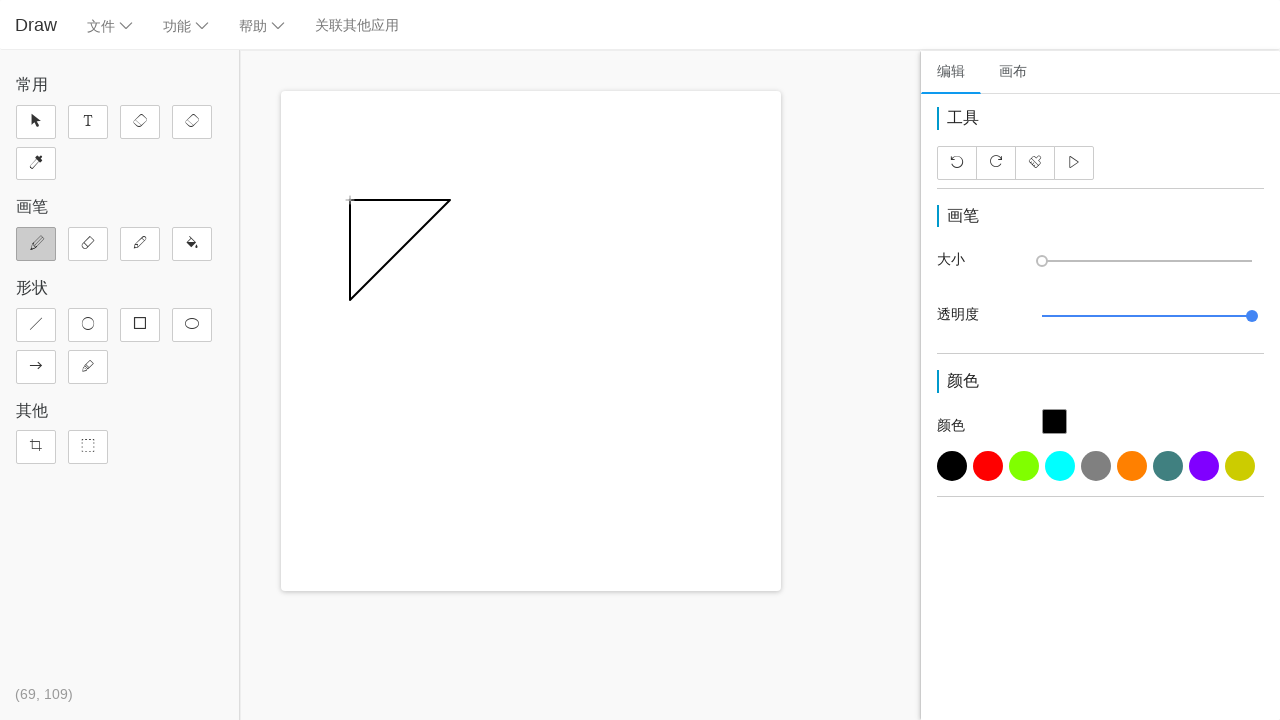

Waited to see the drawn triangular shape
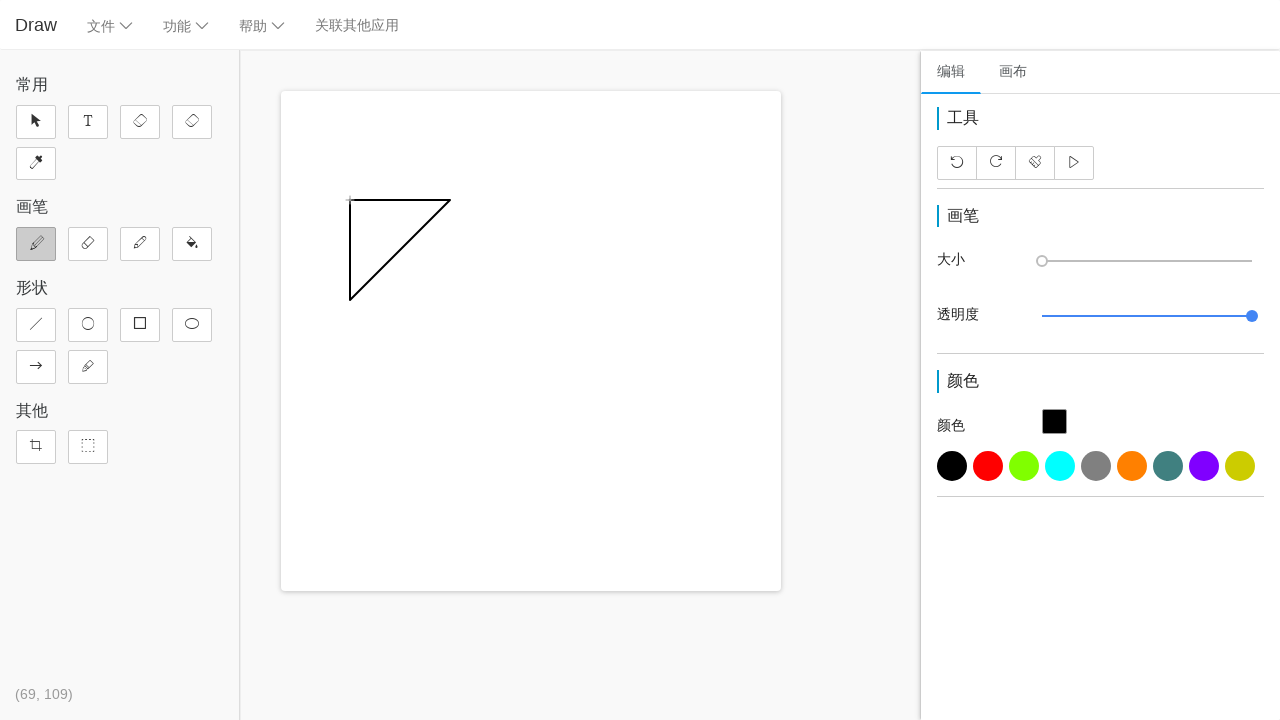

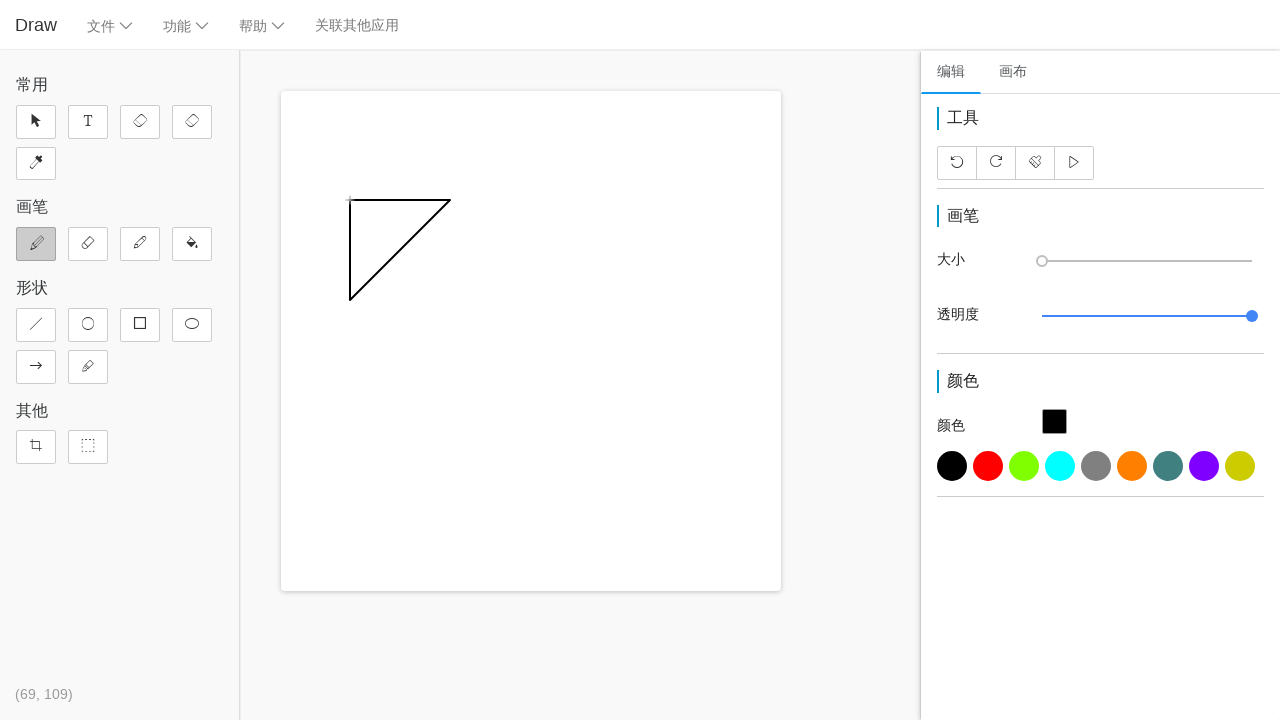